Tests dynamic dropdown functionality on a flight booking practice page by selecting origin city (Chennai) and destination city (Bengaluru) from cascading dropdowns

Starting URL: https://rahulshettyacademy.com/dropdownsPractise/

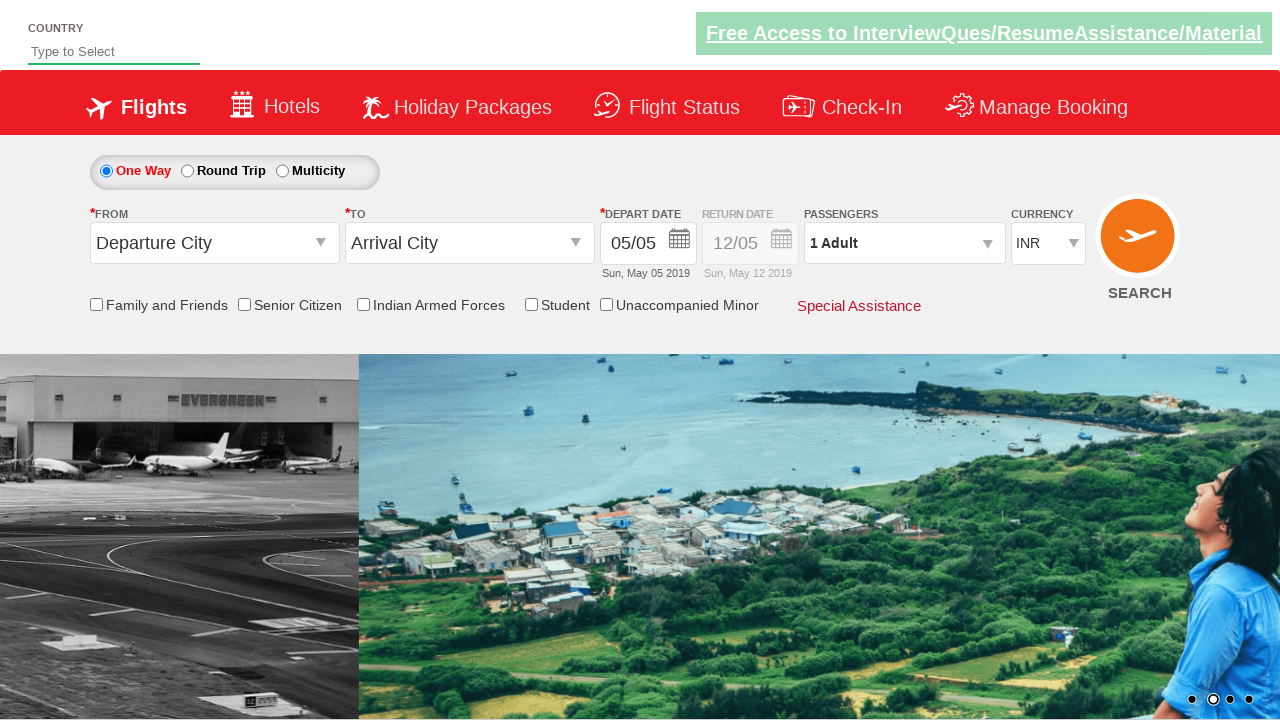

Clicked on origin station dropdown at (214, 243) on #ctl00_mainContent_ddl_originStation1_CTXT
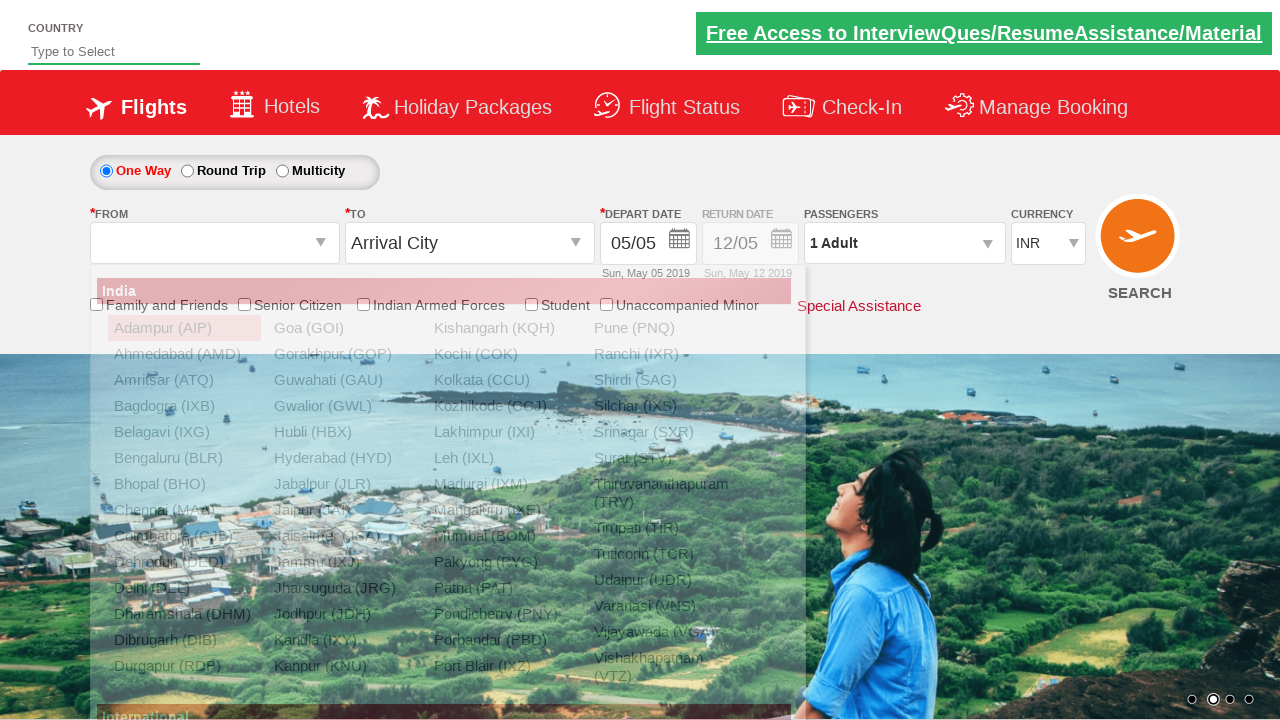

Selected Chennai (MAA) as origin city at (184, 510) on xpath=//a[@text='Chennai (MAA)']
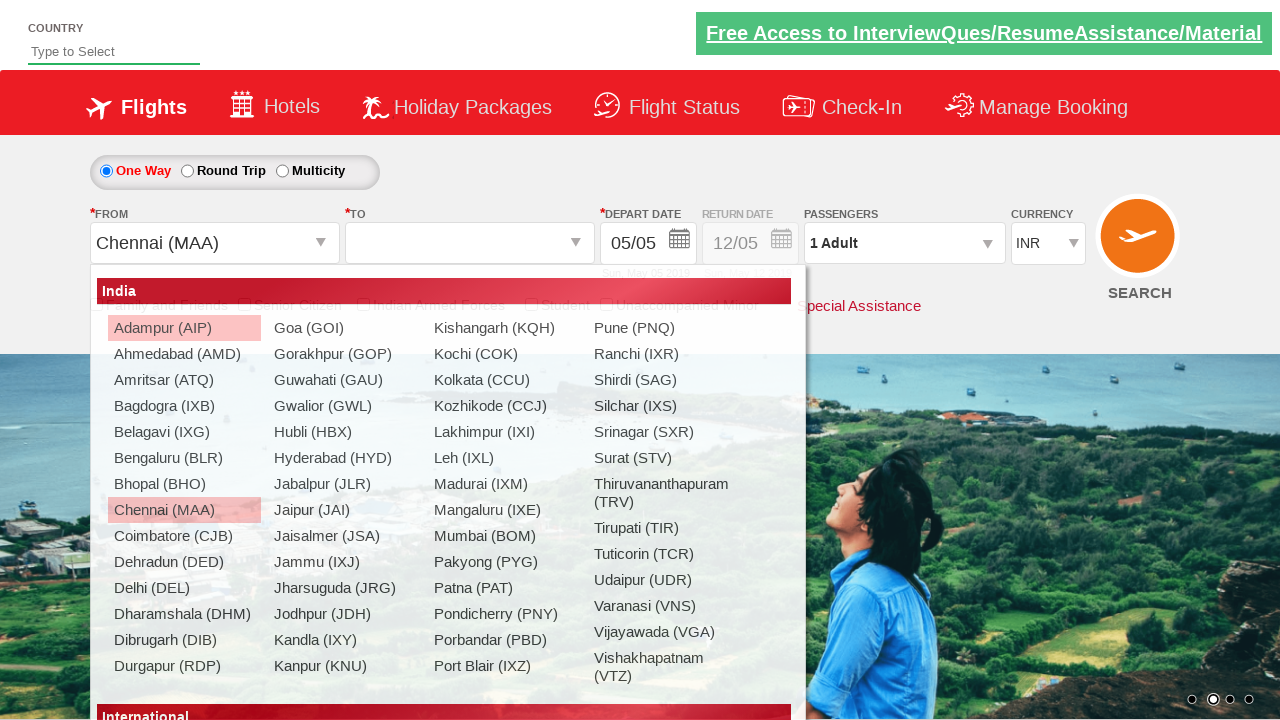

Waited for destination dropdown to be interactive
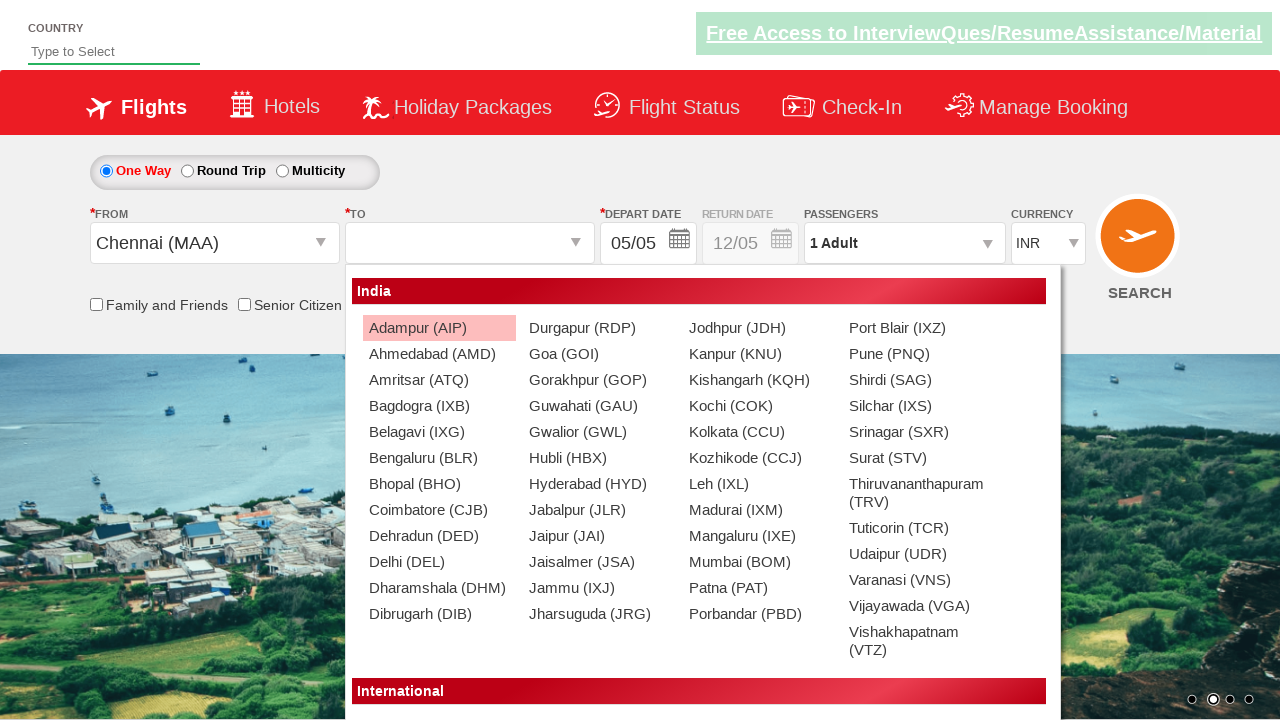

Selected Bengaluru (BLR) as destination city at (439, 458) on xpath=//div[@id='glsctl00_mainContent_ddl_destinationStation1_CTNR'] //a[@text='
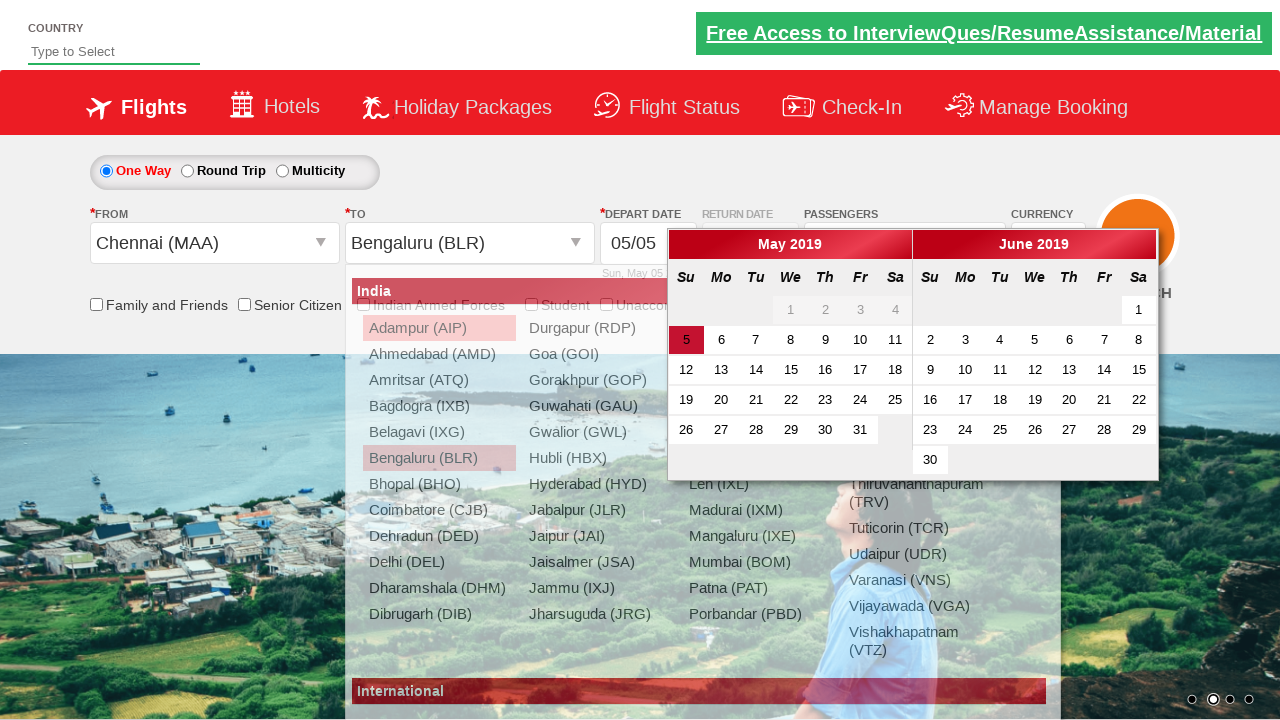

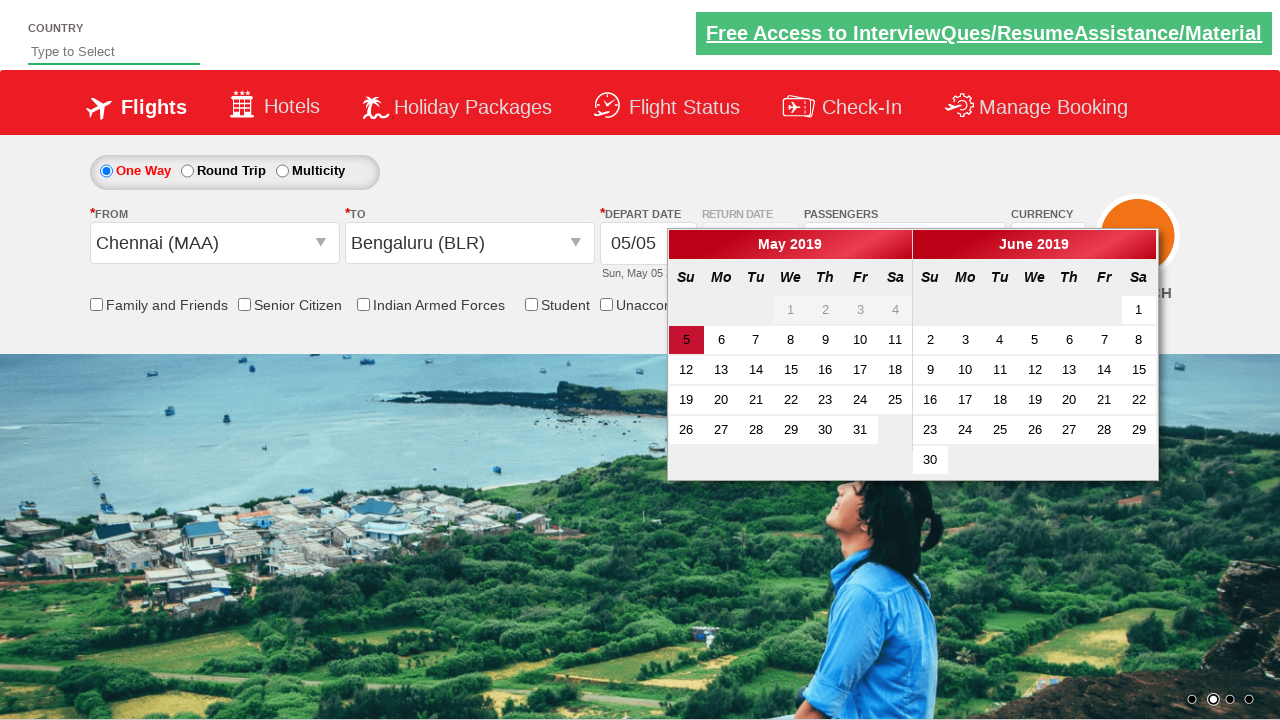